Tests JavaScript alert functionality by clicking a button to trigger an alert, verifying the alert text, and accepting it

Starting URL: https://the-internet.herokuapp.com/javascript_alerts

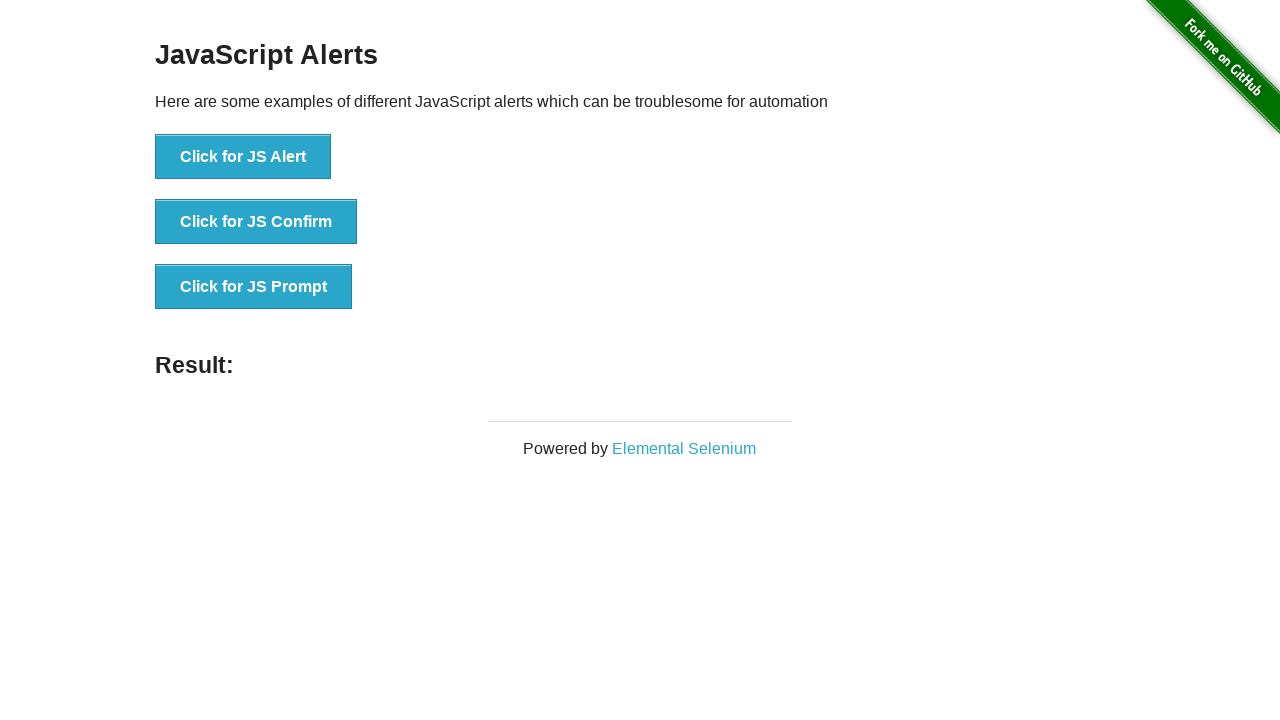

Clicked button to trigger JavaScript alert at (243, 157) on xpath=//button[@onclick='jsAlert()']
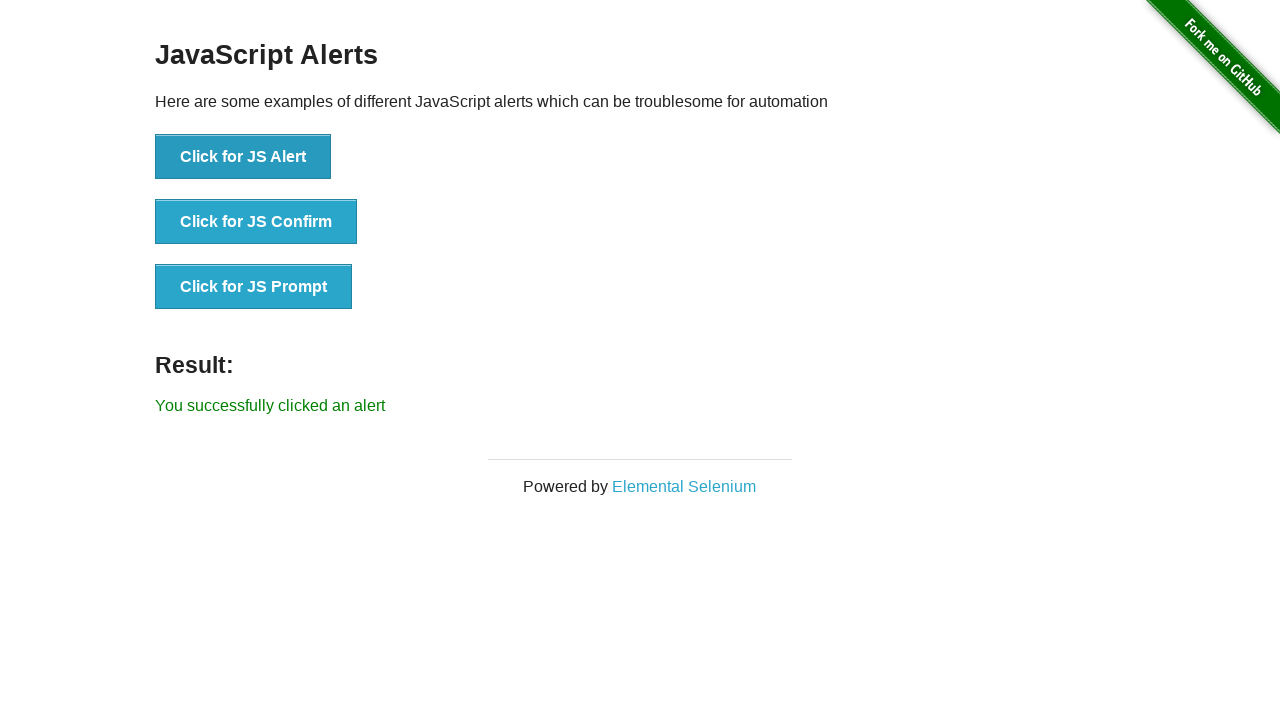

Set up dialog handler to accept alert
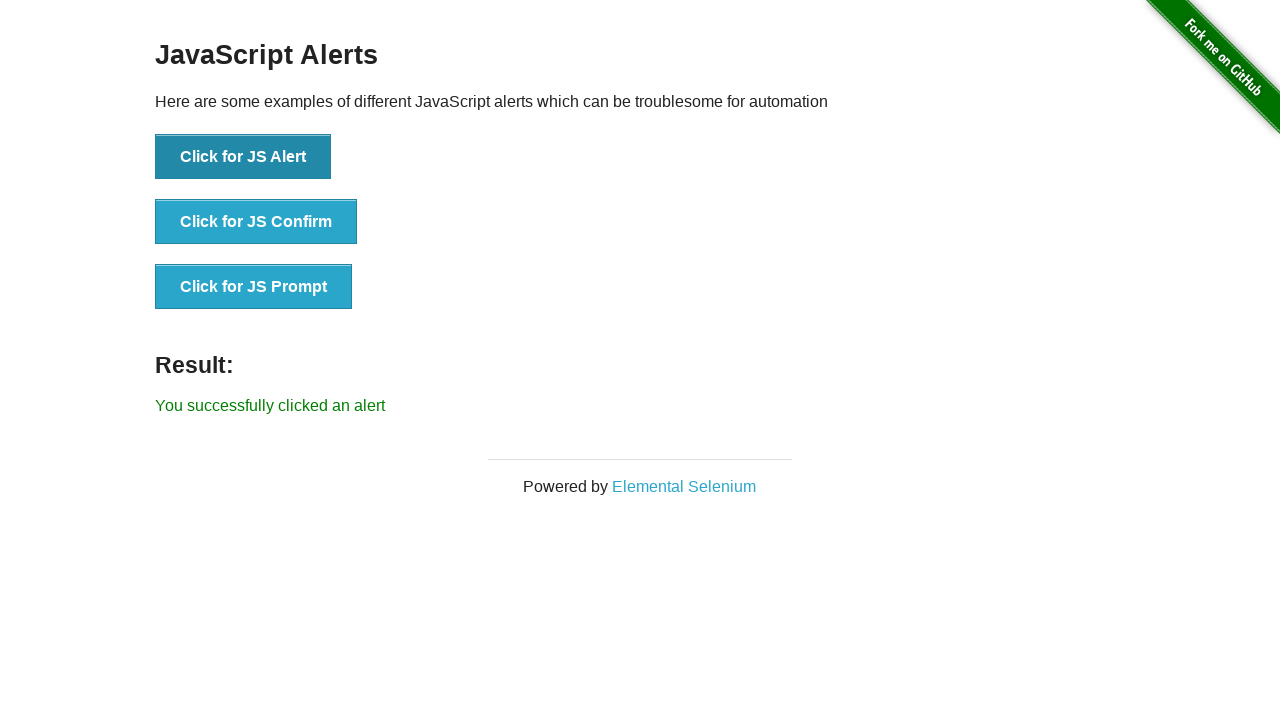

Result text appeared after accepting alert
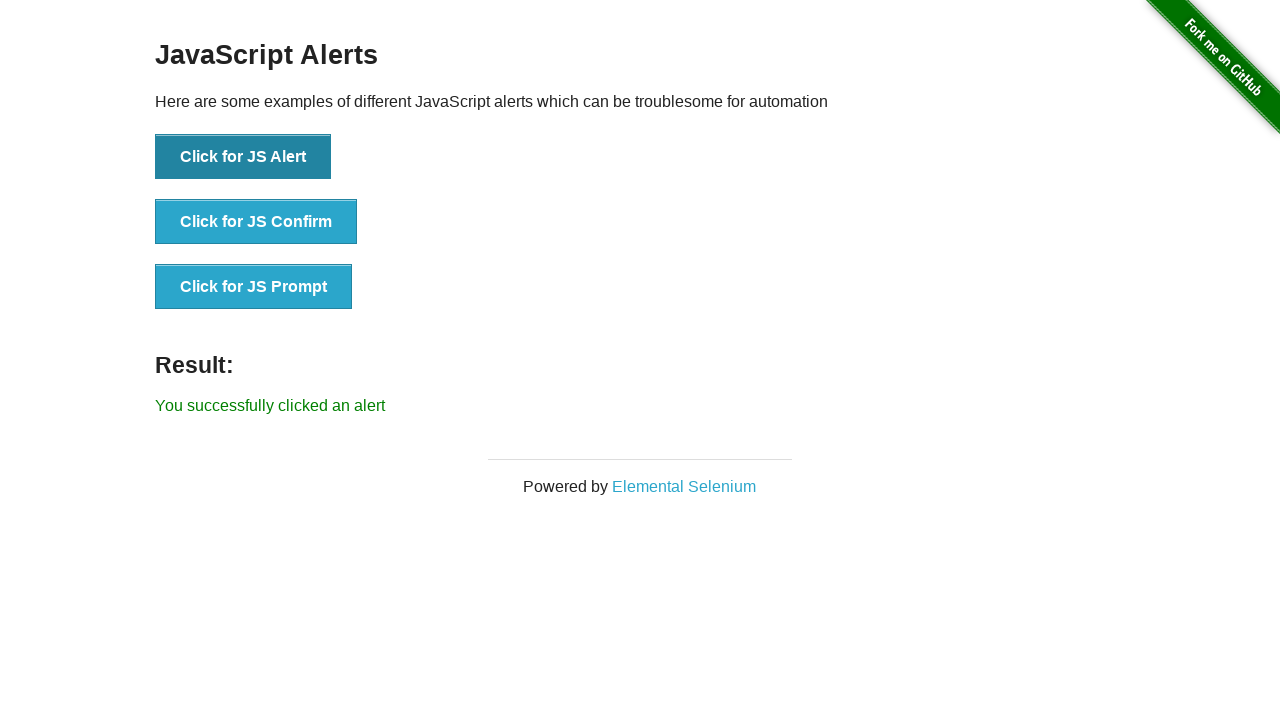

Retrieved result text content
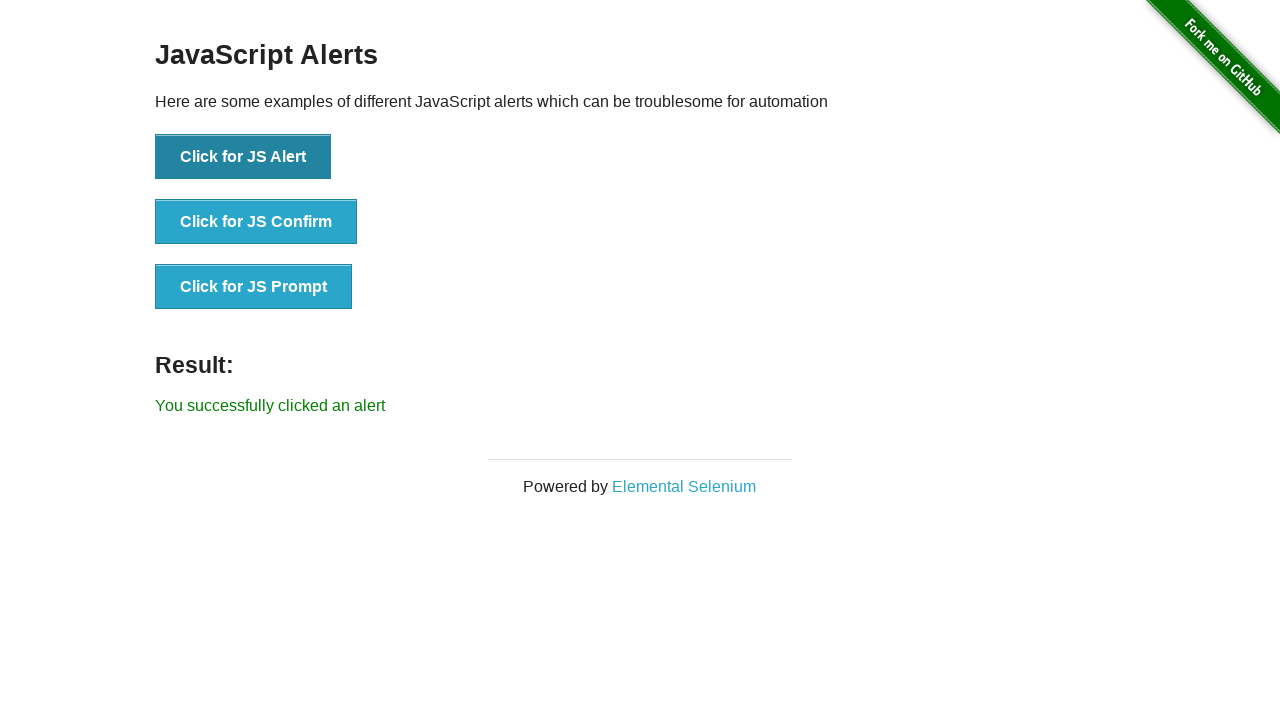

Verified result text matches expected message
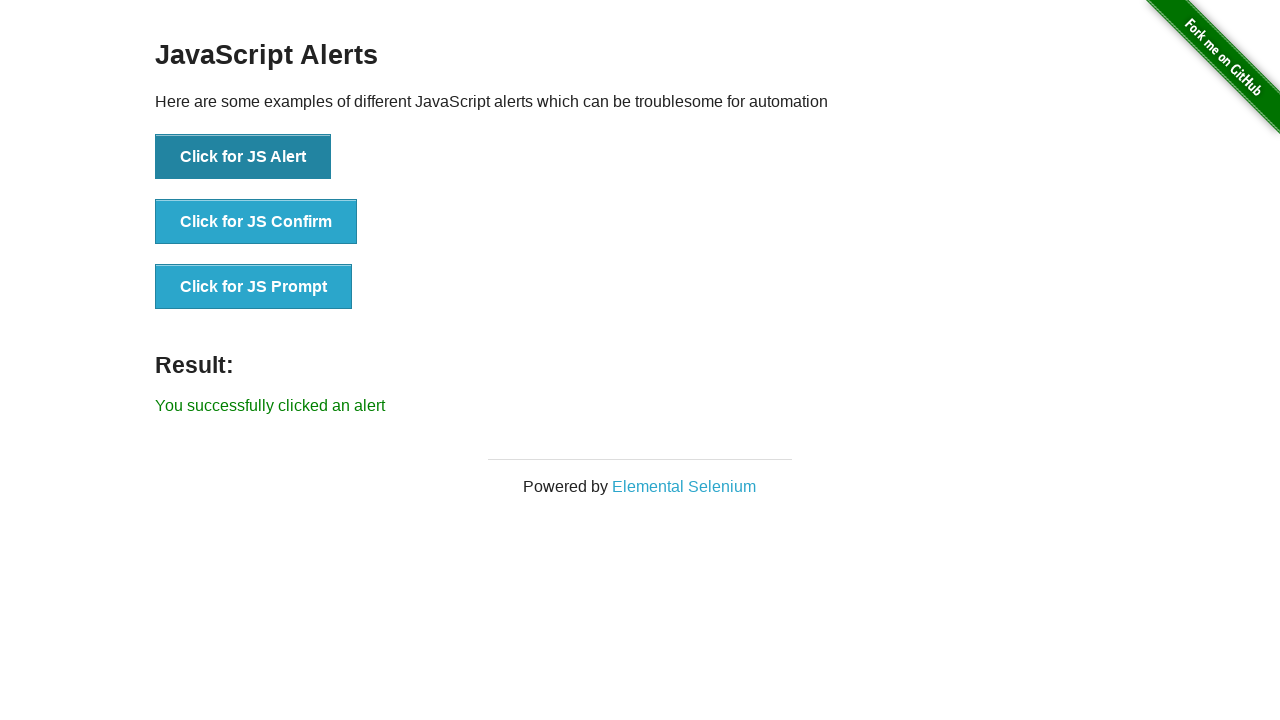

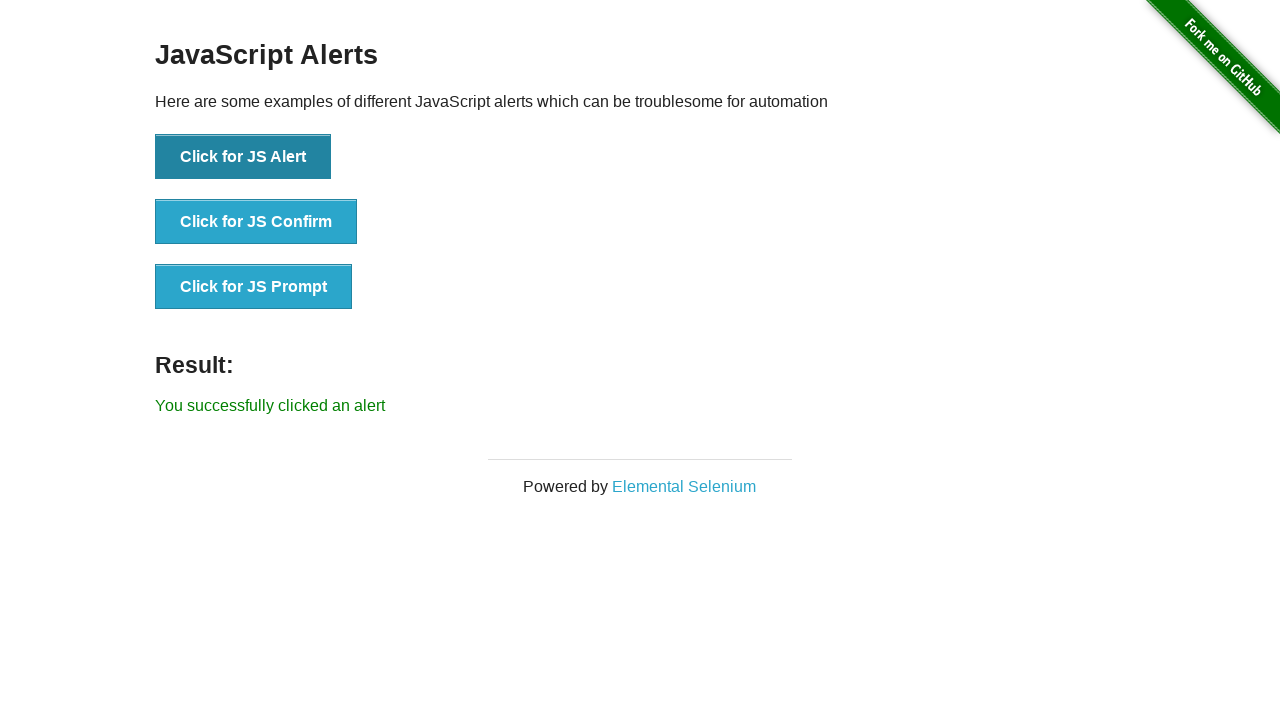